Tests React Semantic UI dropdown by selecting a friend name and verifying the selection

Starting URL: https://react.semantic-ui.com/maximize/dropdown-example-selection/

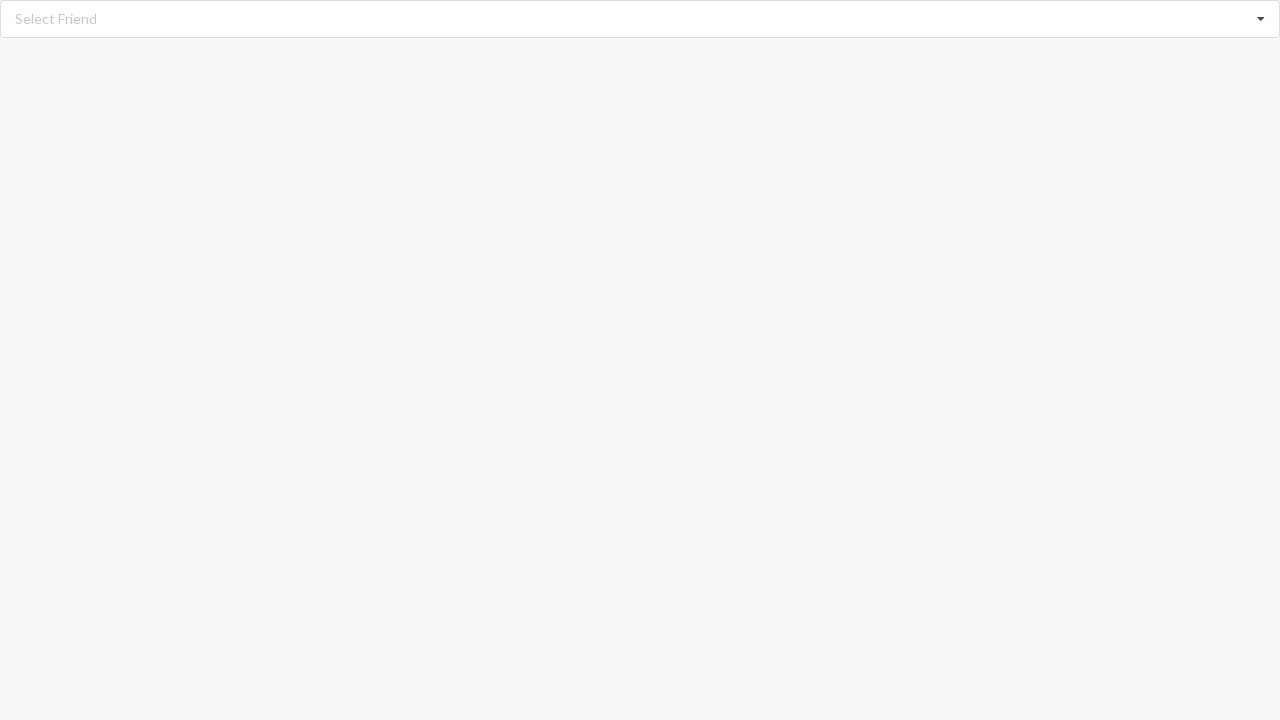

Clicked on the dropdown to open it at (640, 19) on div#root > div > div
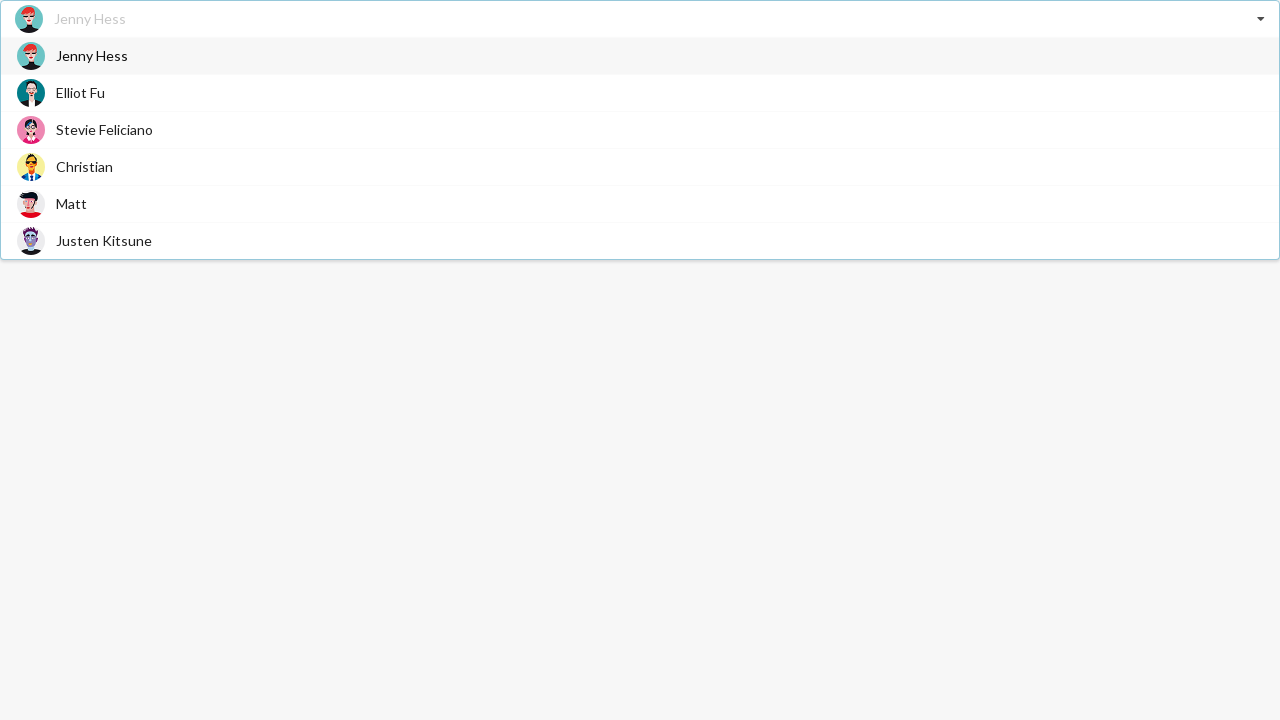

Dropdown options loaded and visible
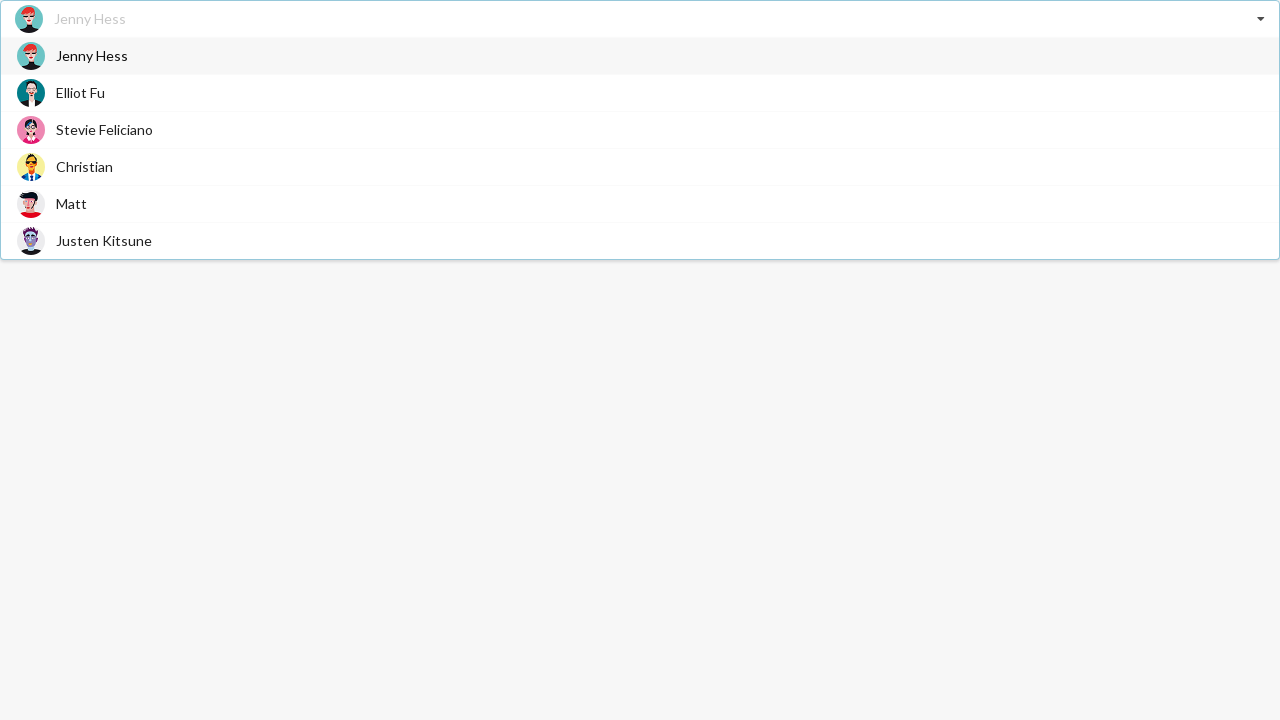

Selected 'Matt' from the dropdown options at (72, 204) on span.text:has-text('Matt')
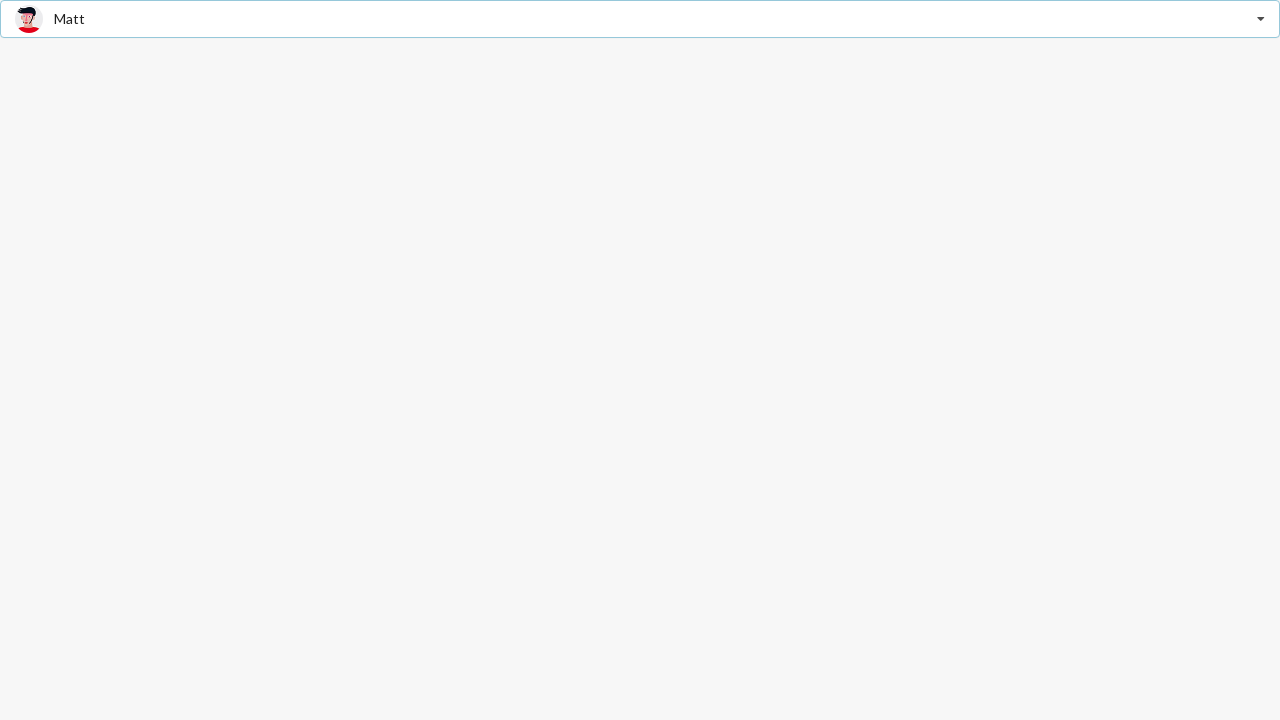

Verified that 'Matt' is displayed as the selected friend
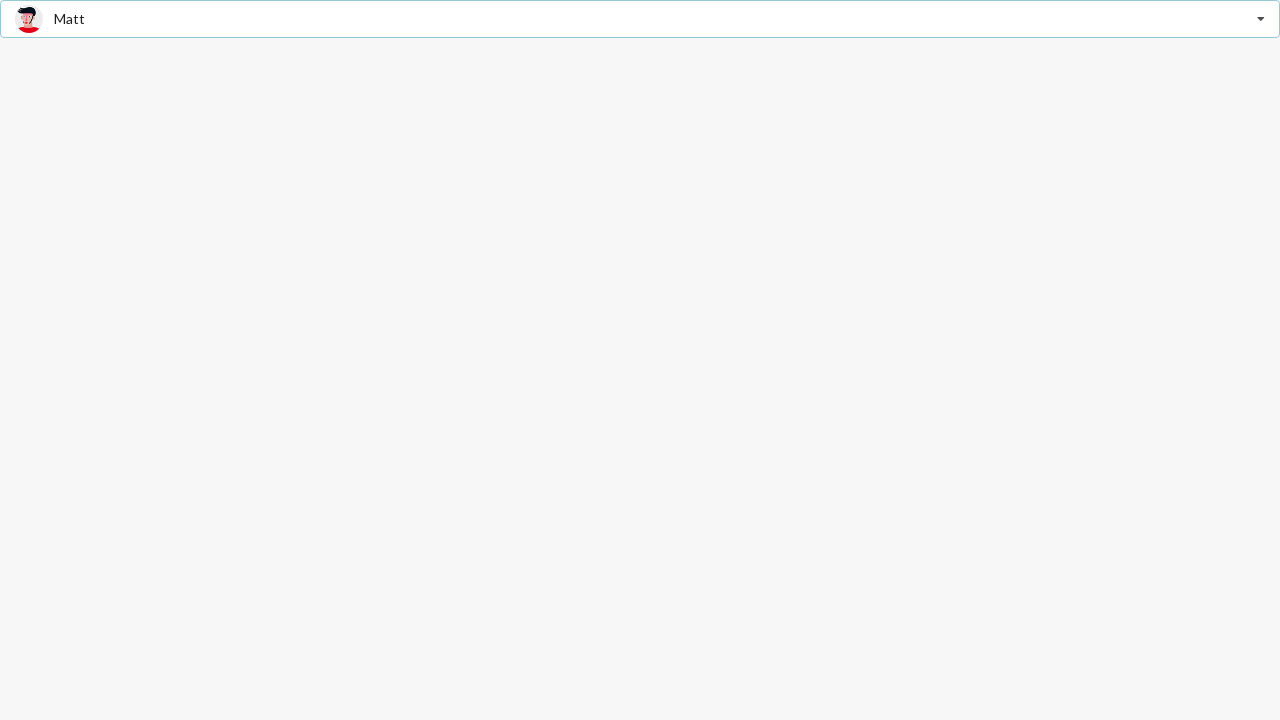

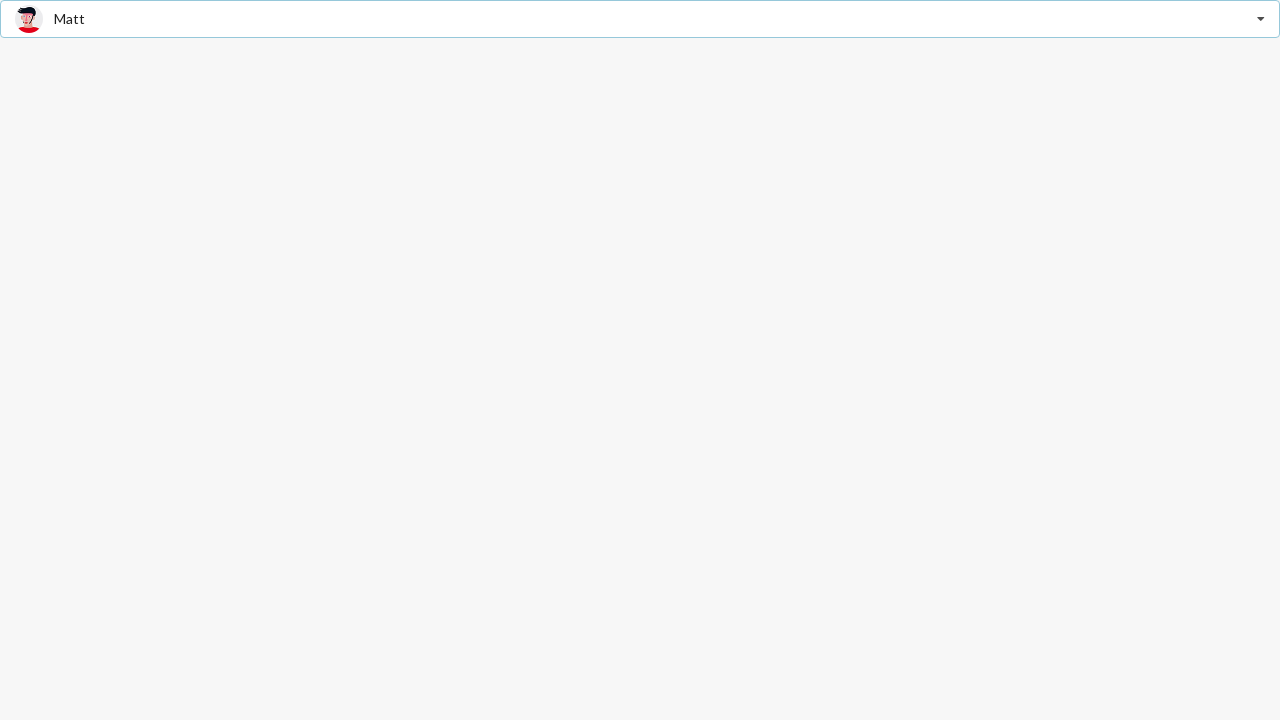